Tests a web form submission by entering text into a text field and clicking the submit button, then verifying the success message

Starting URL: https://www.selenium.dev/selenium/web/web-form.html

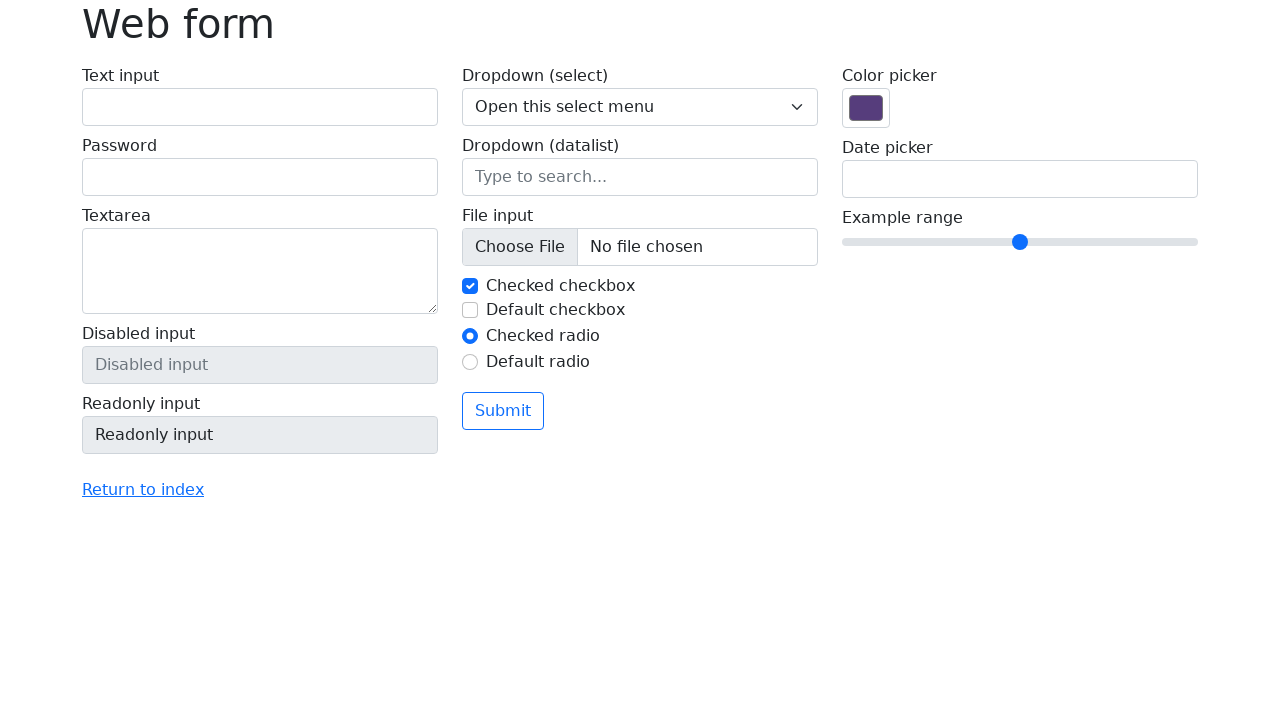

Filled text field with 'Selenium' on input[name='my-text']
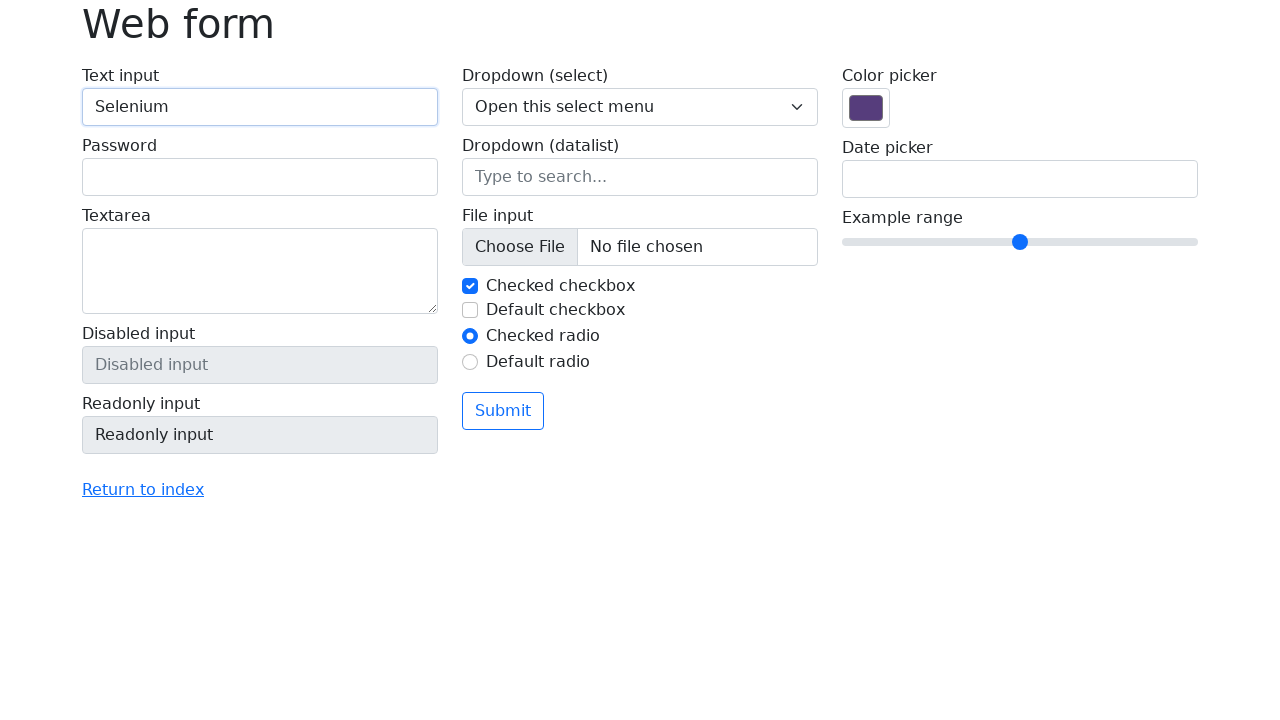

Clicked submit button at (503, 411) on button
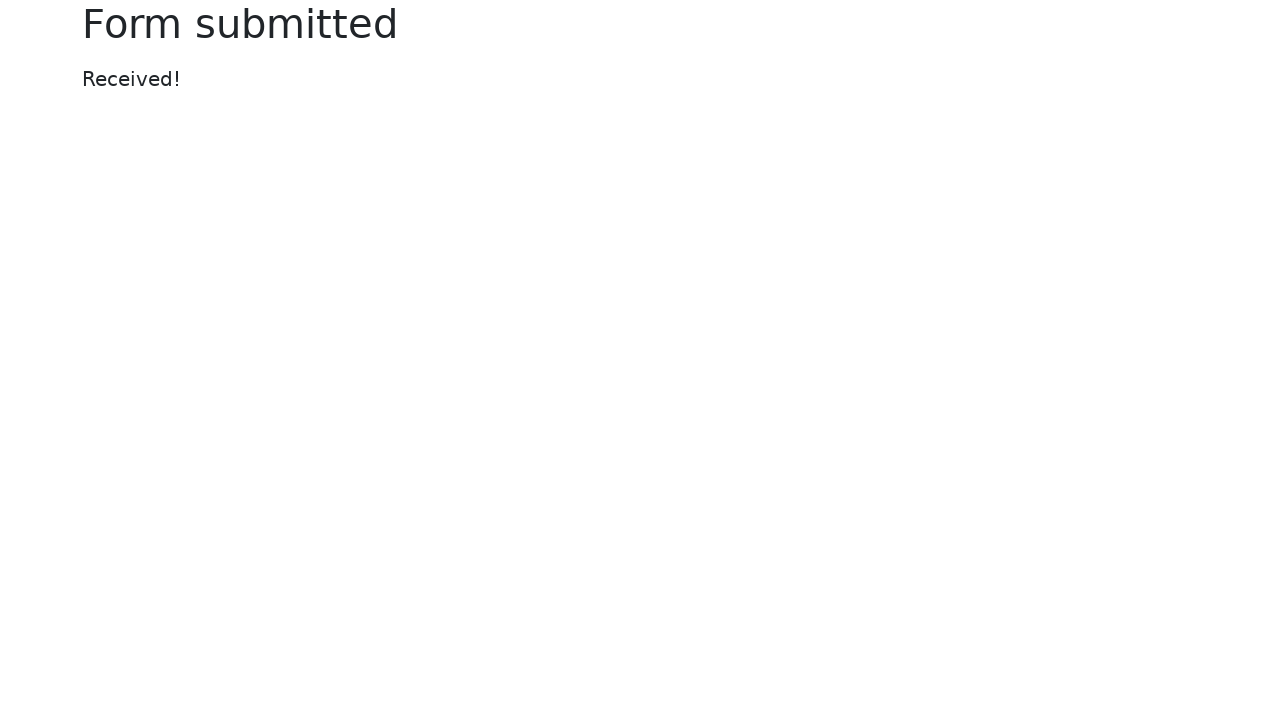

Success message appeared
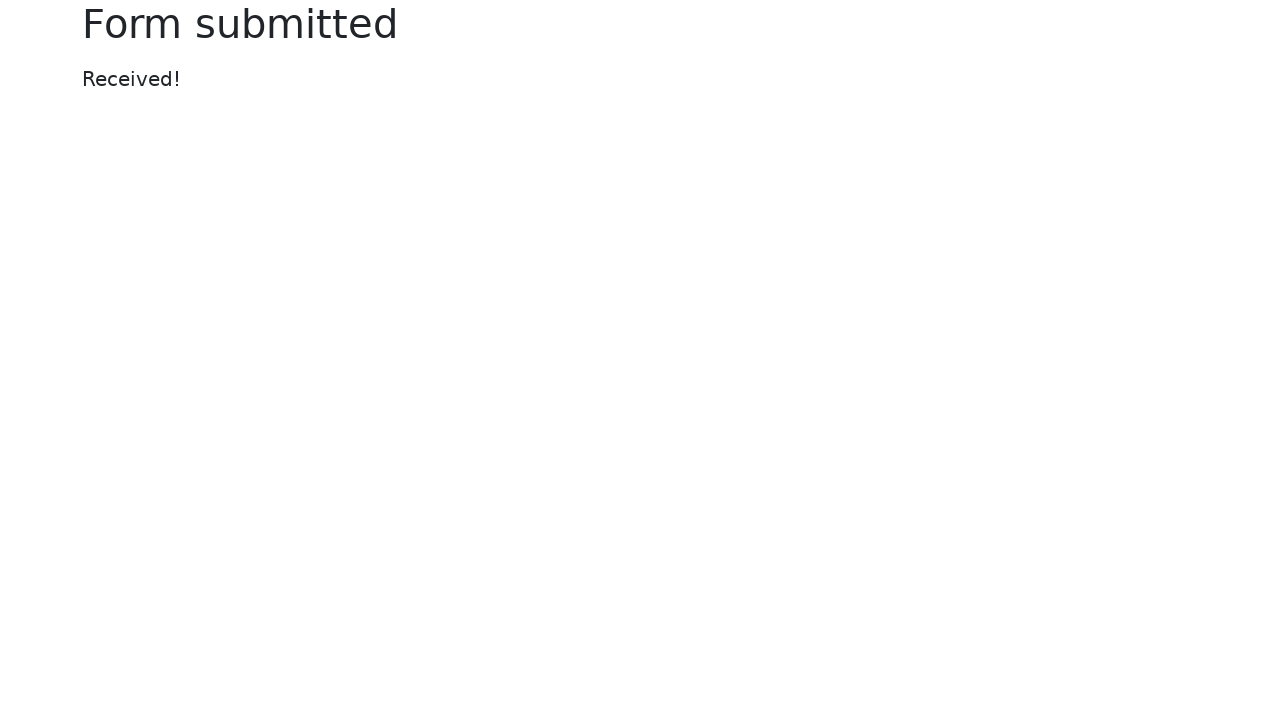

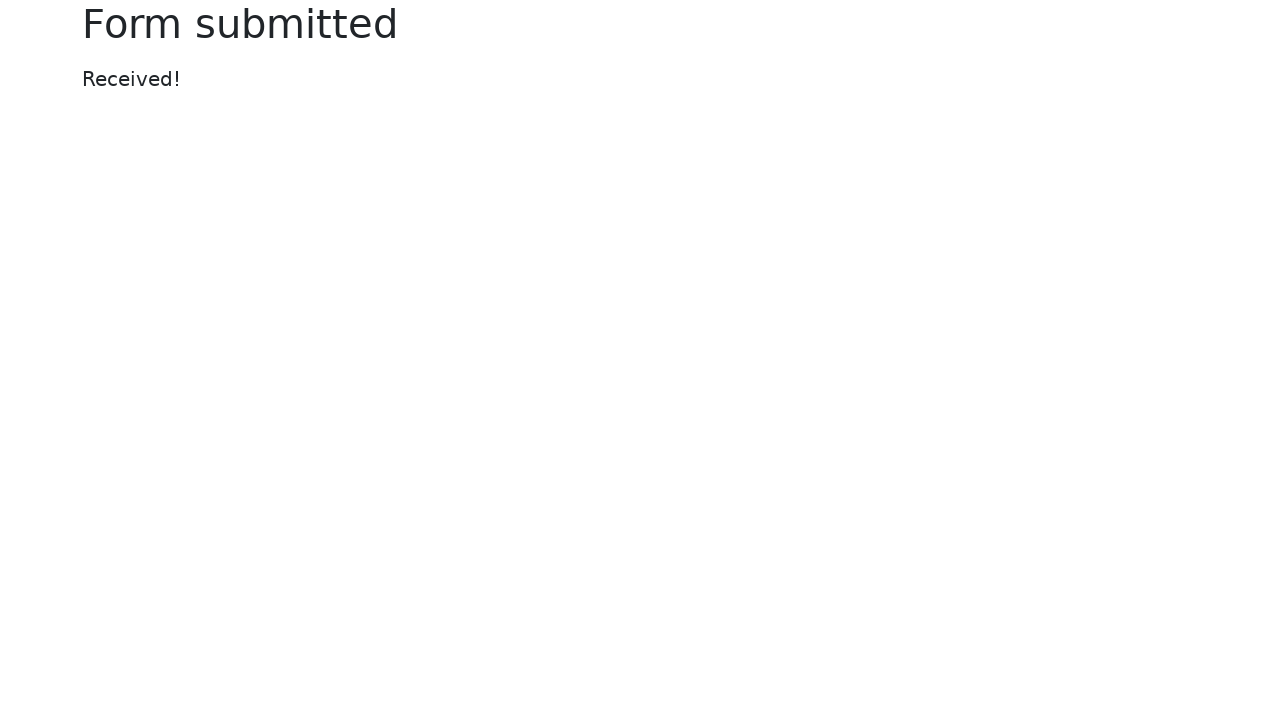